Tests radio button functionality by clicking three radio buttons and verifying each is checked after selection

Starting URL: https://rahulshettyacademy.com/AutomationPractice/

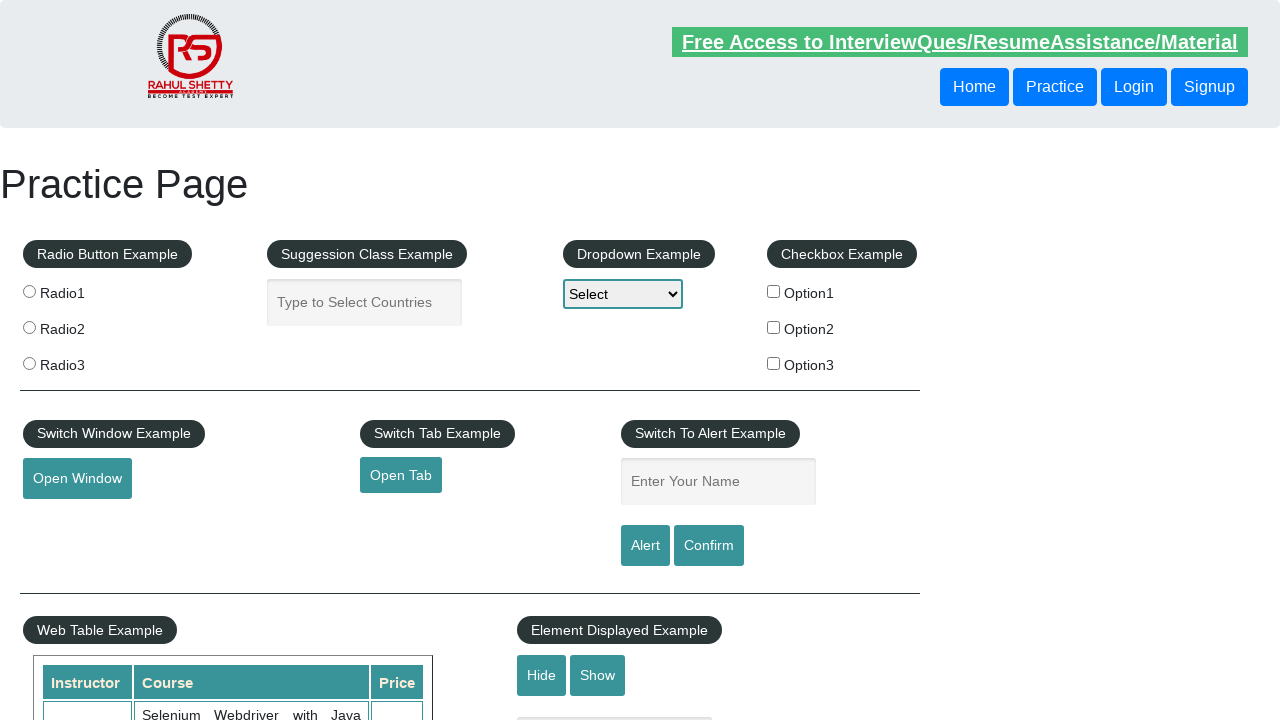

Clicked first radio button at (29, 291) on #radio-btn-example > fieldset > label:nth-child(2) > input
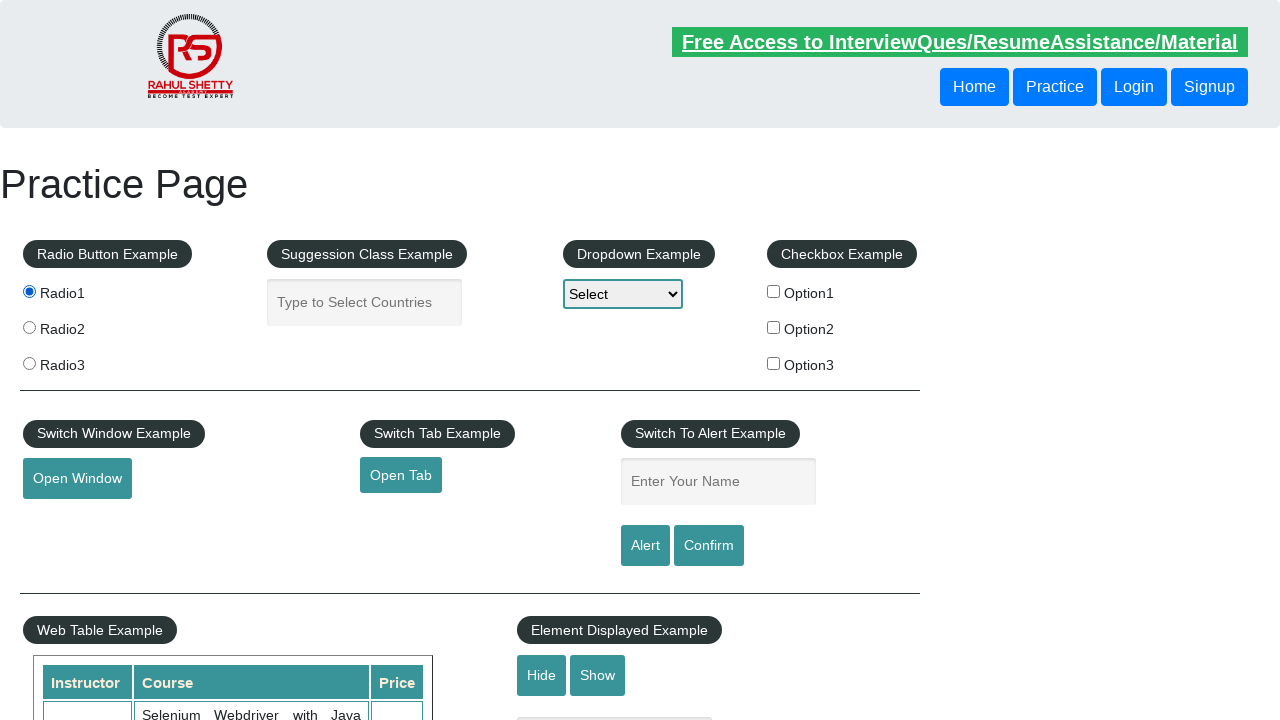

Verified first radio button is checked
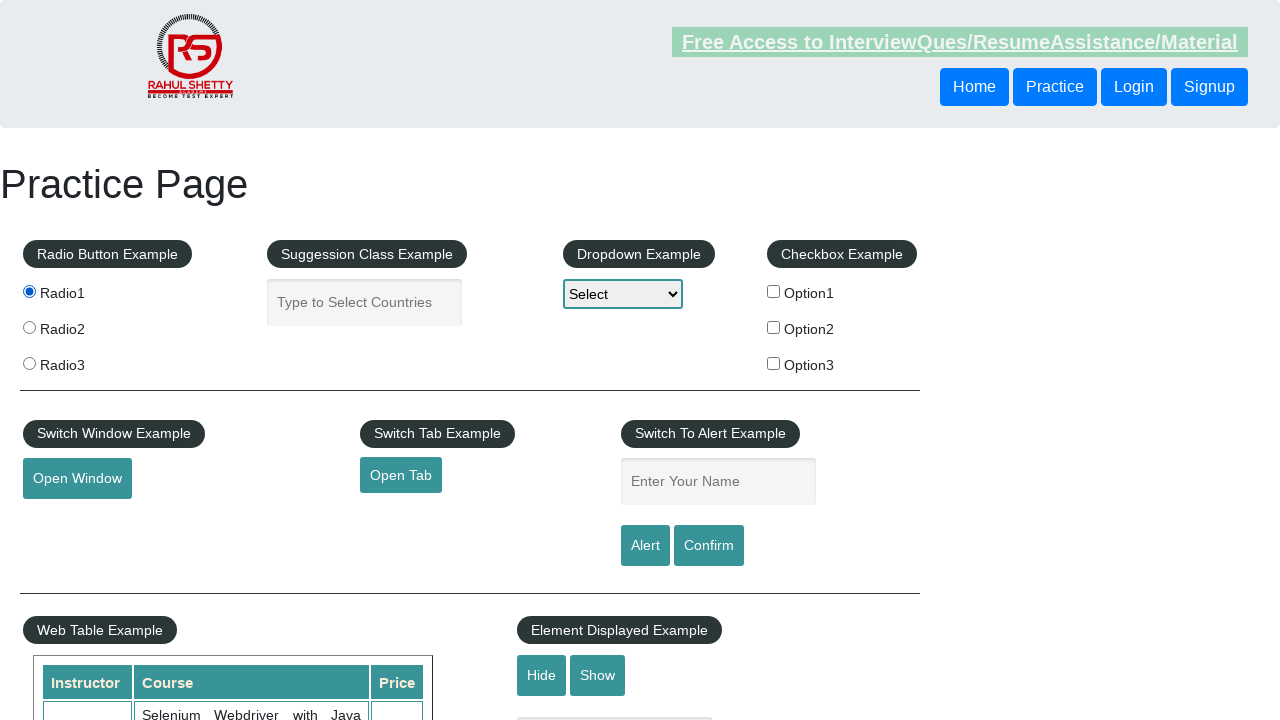

Clicked second radio button at (29, 327) on #radio-btn-example > fieldset > label:nth-child(3) > input
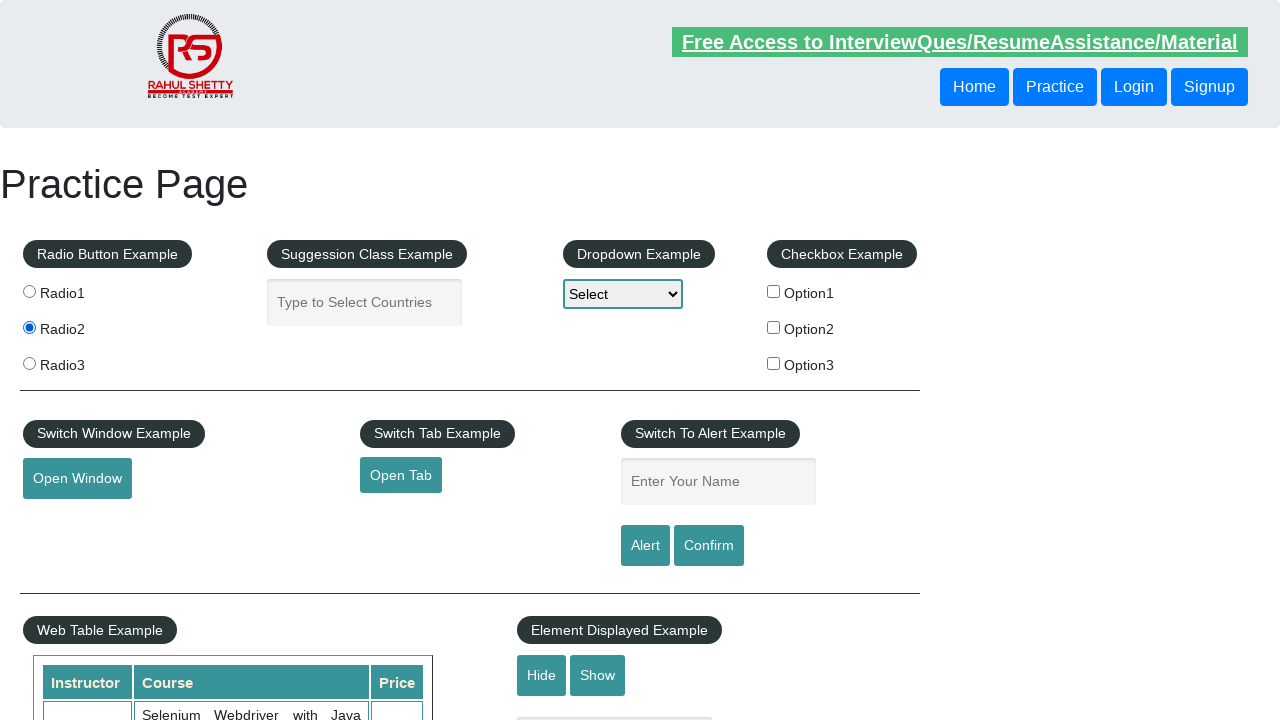

Verified second radio button is checked
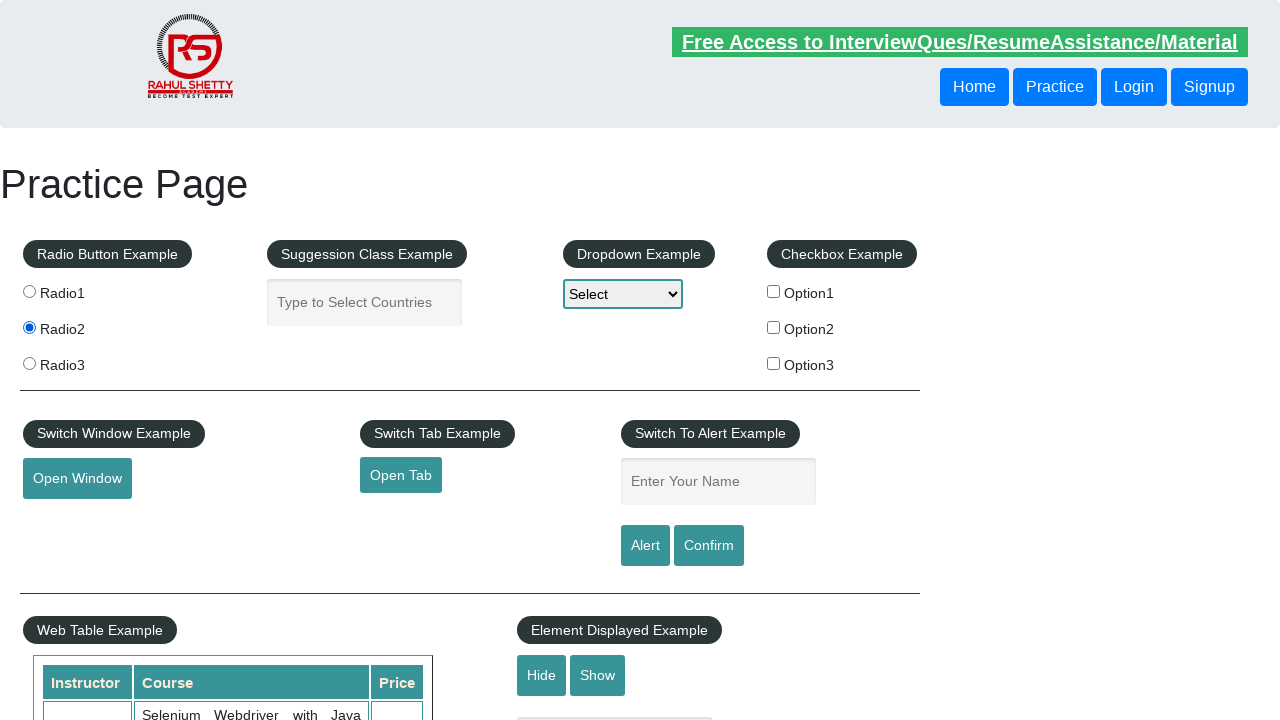

Clicked third radio button at (29, 363) on #radio-btn-example > fieldset > label:nth-child(4) > input
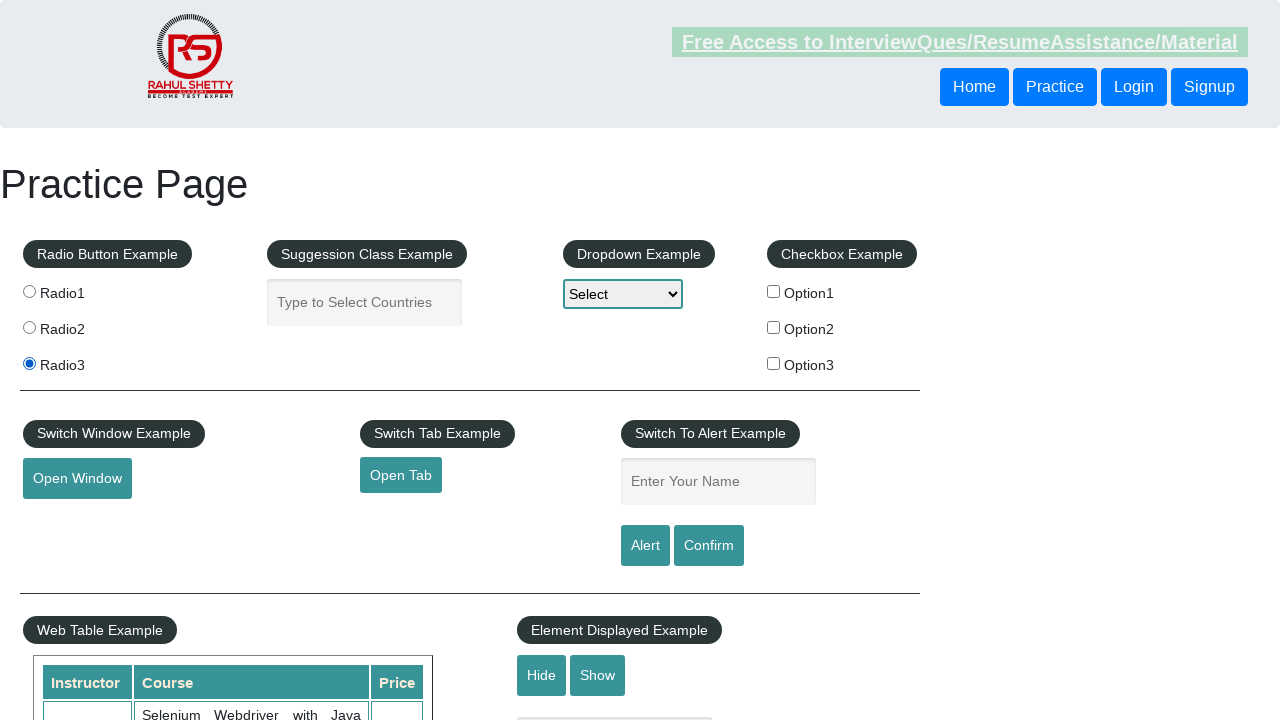

Verified third radio button is checked
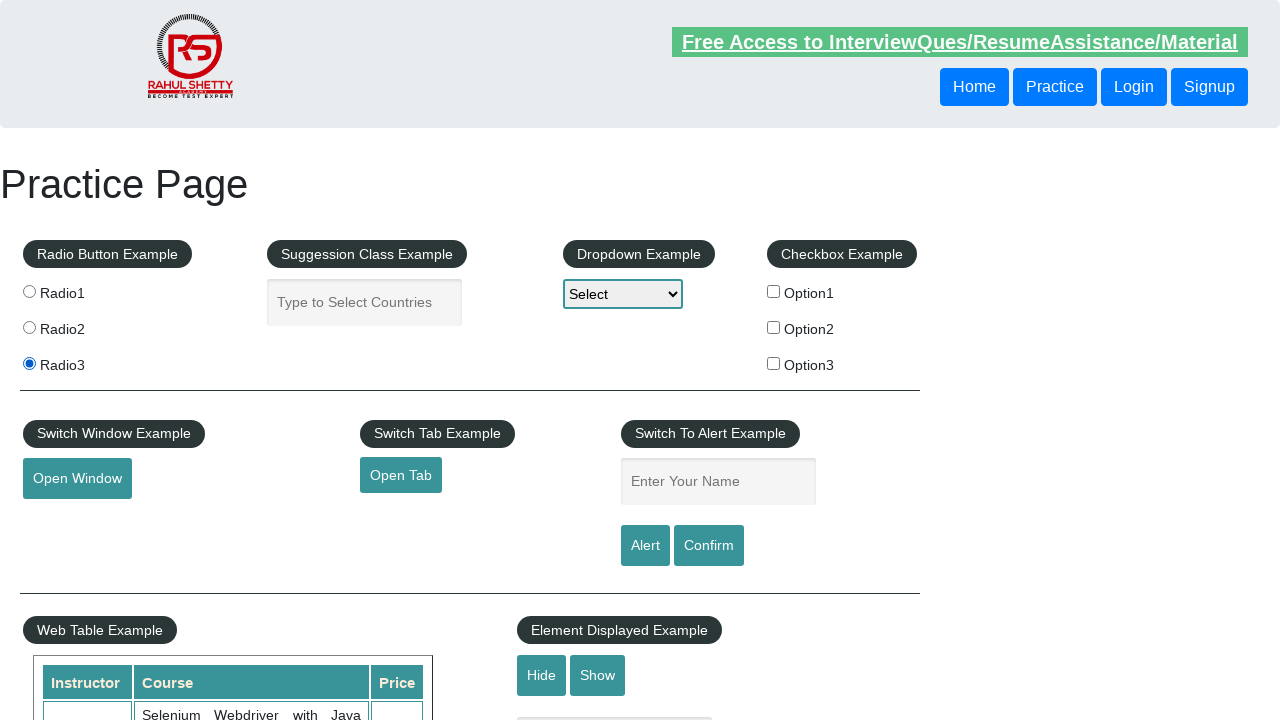

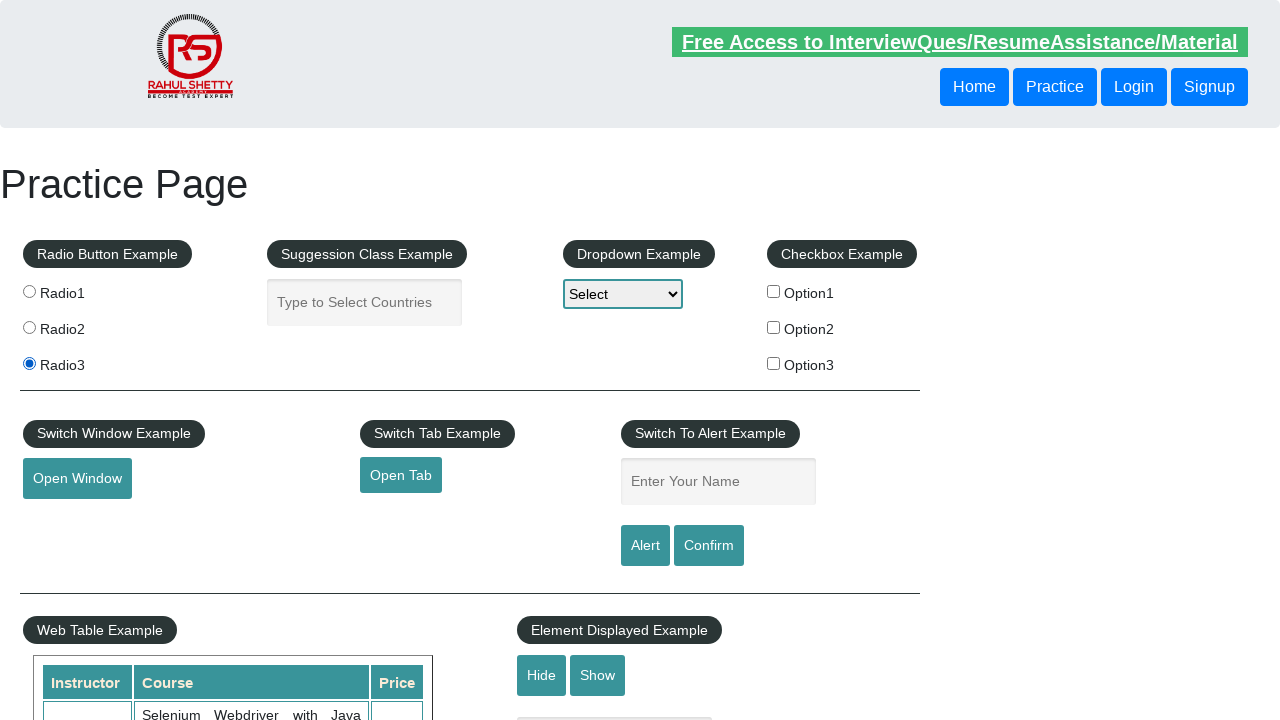